Navigates to CRM Pro website and retrieves CSS properties and dimensions of the login button element

Starting URL: https://classic.crmpro.com/

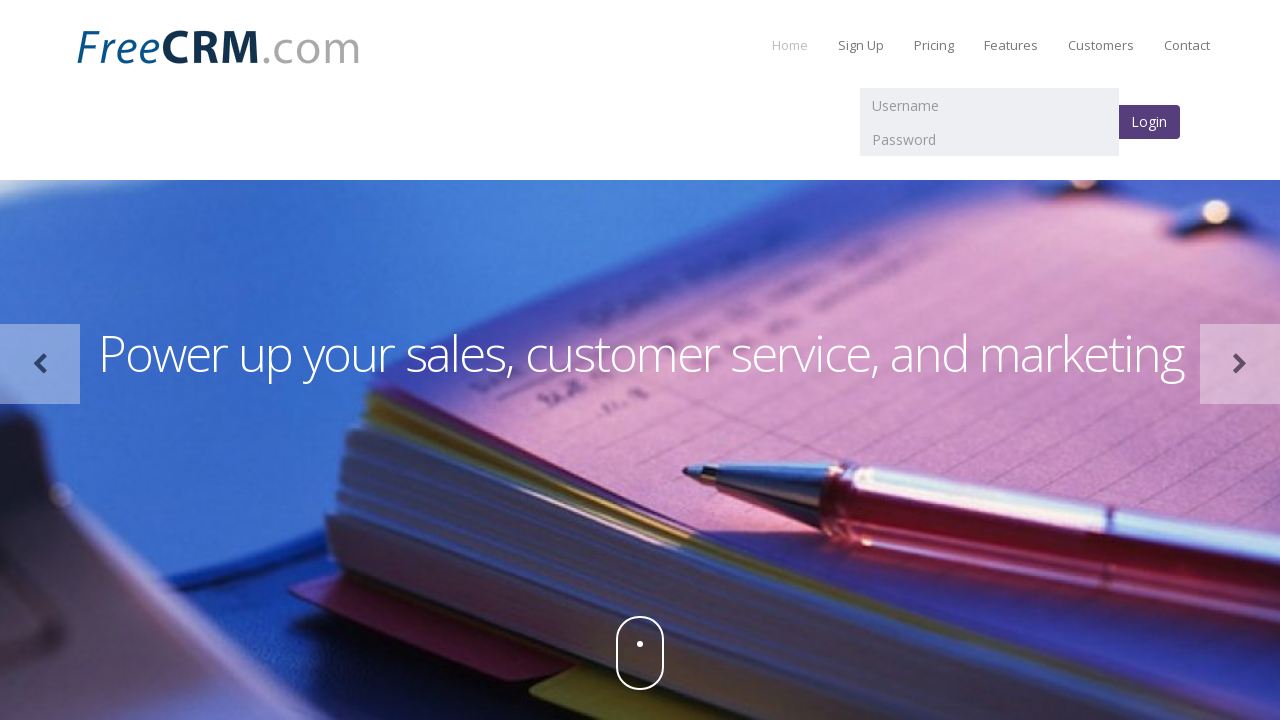

Navigated to CRM Pro website
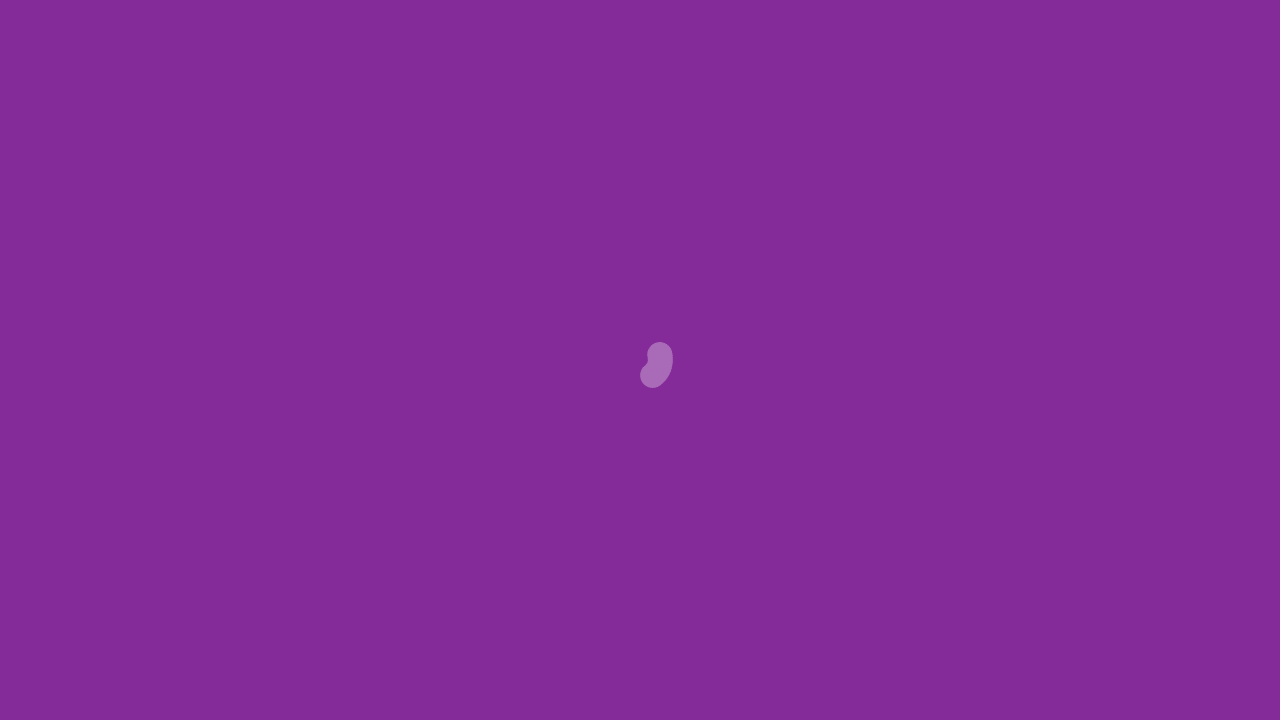

Located the login button element
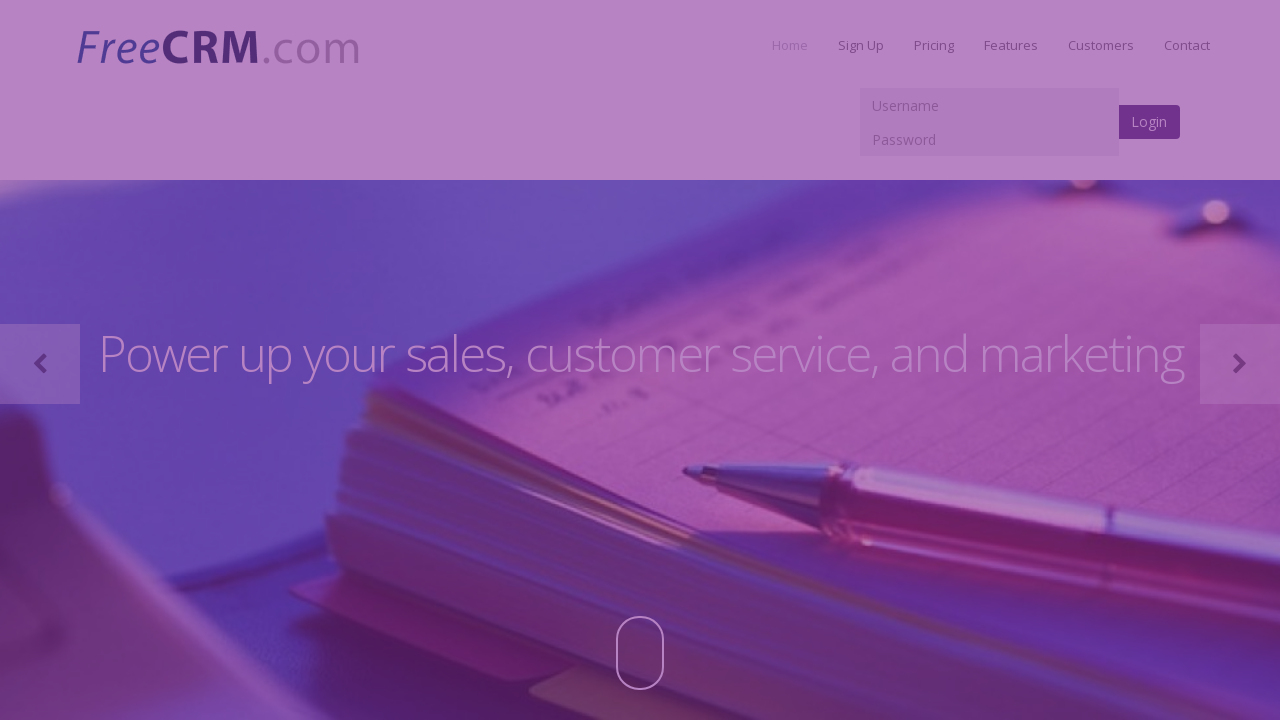

Retrieved CSS background color: rgb(86, 61, 124)
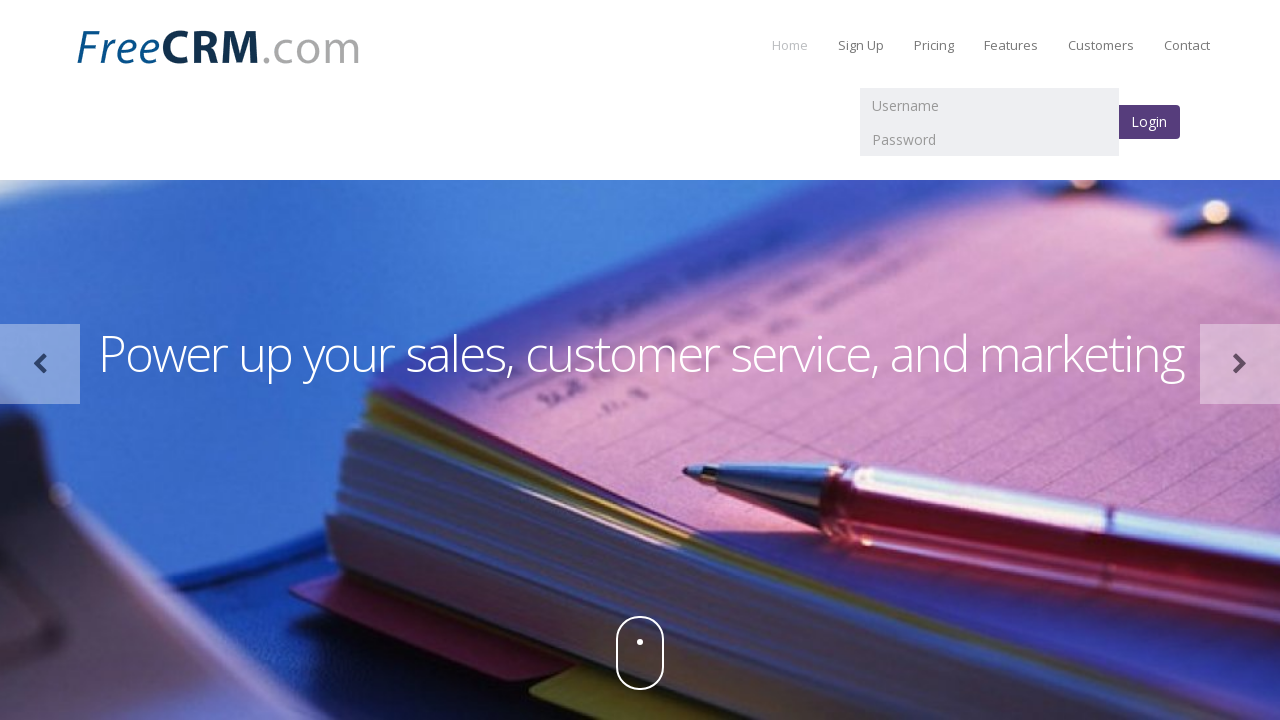

Retrieved login button bounding box dimensions
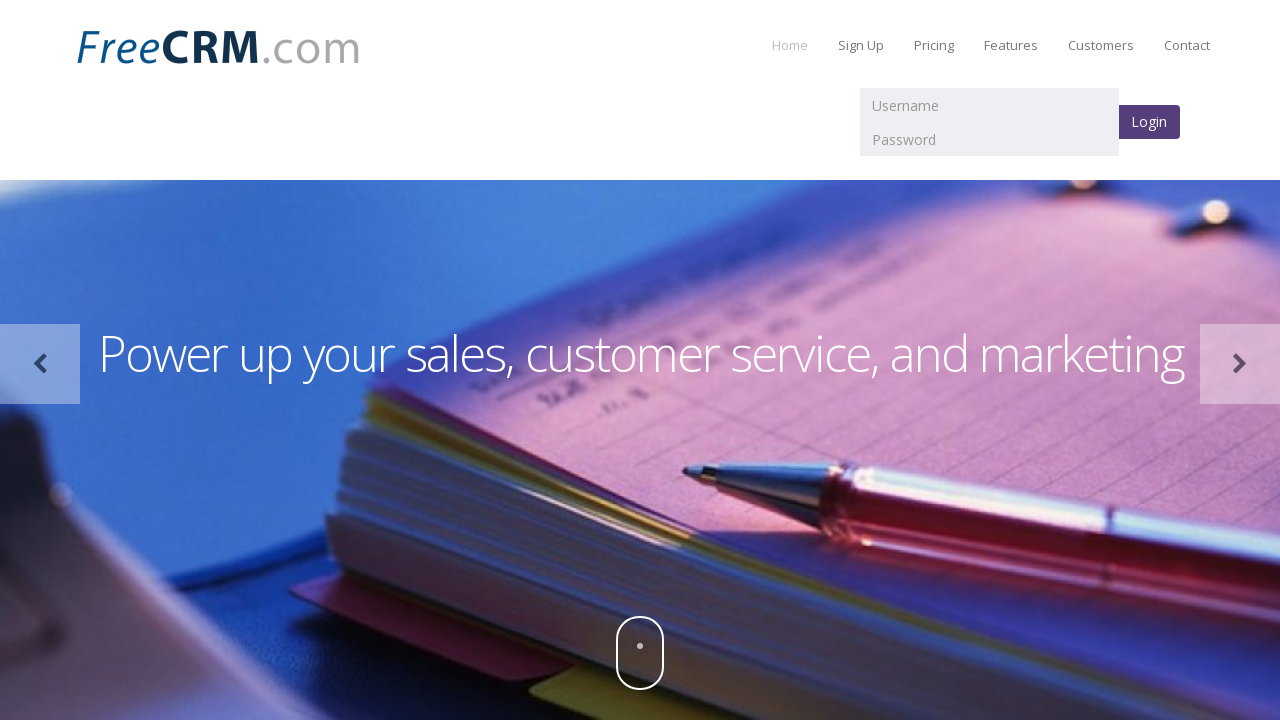

Login button dimensions - Height: 34, Width: 62, X: 1118, Y: 105
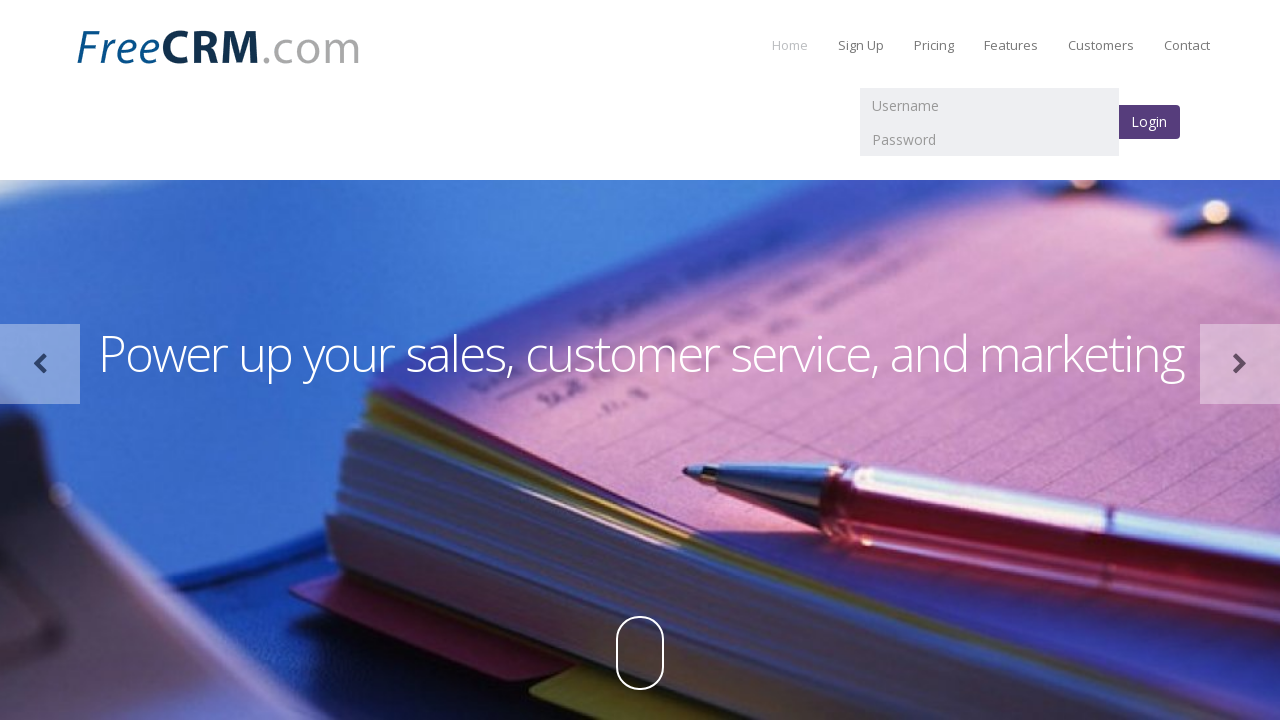

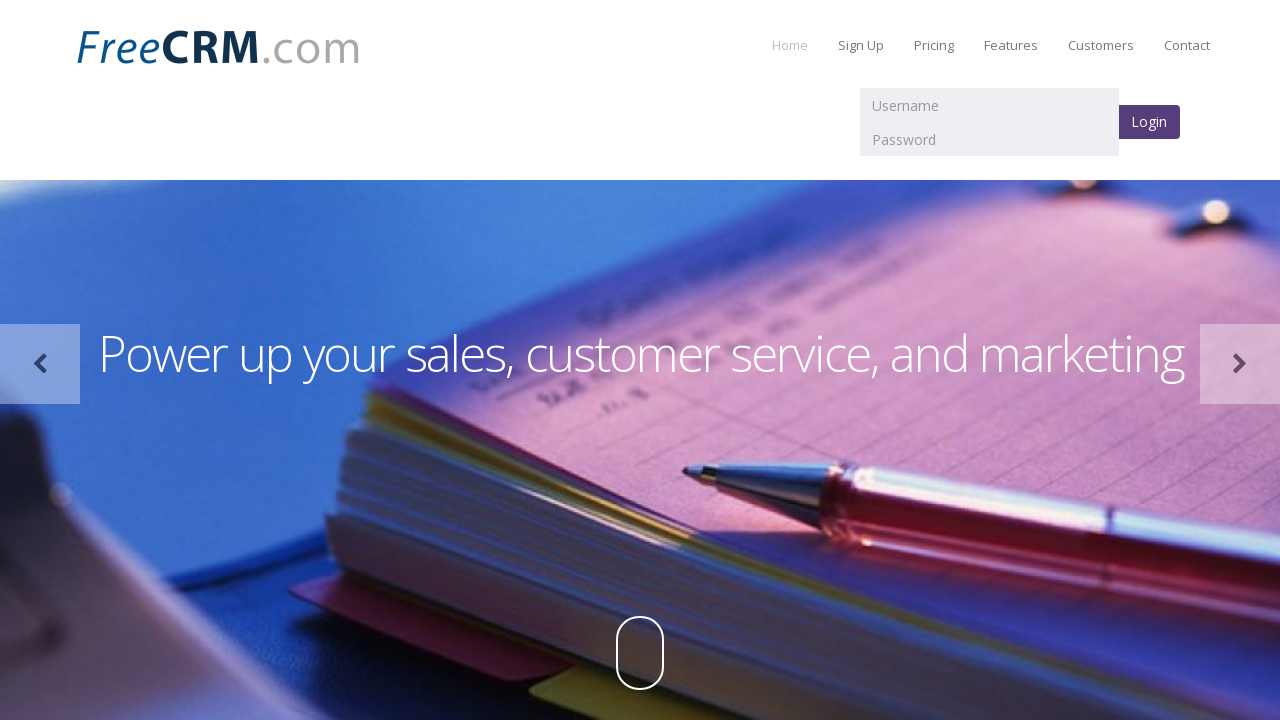